Tests language translation by clicking the EN link to switch the site to English

Starting URL: https://shop-alesyaoao.by/

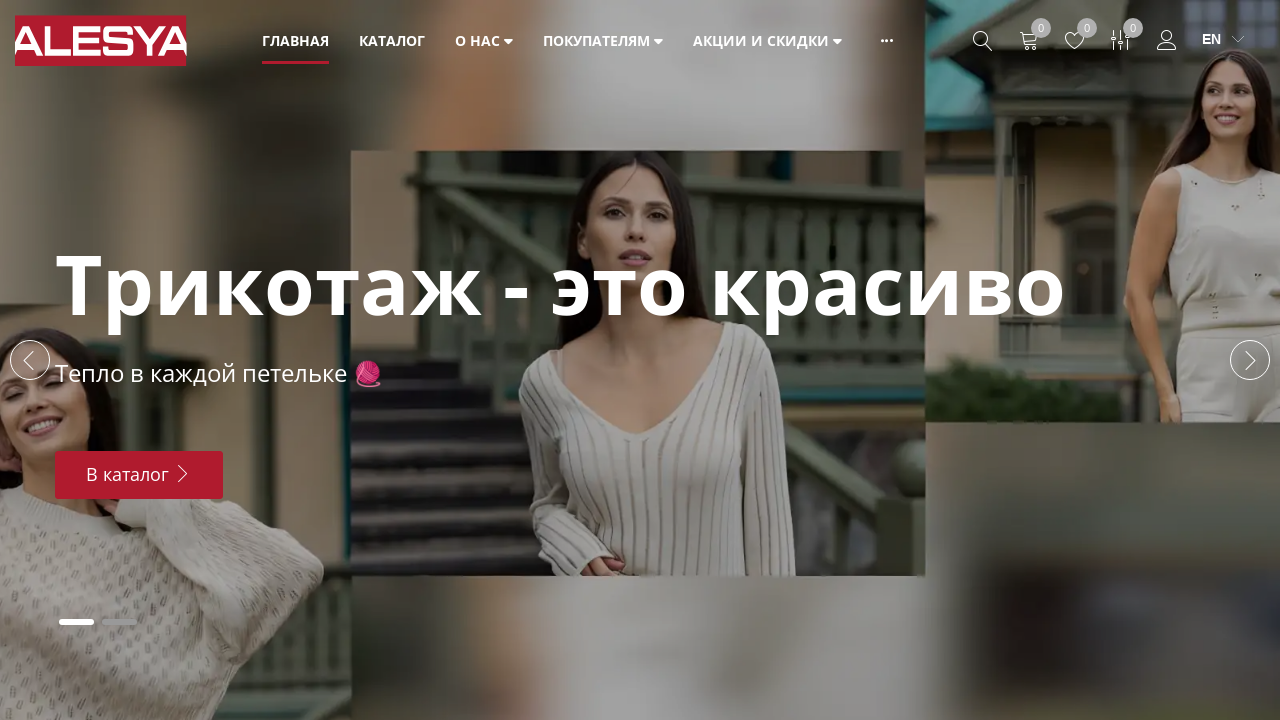

Clicked EN language link to switch site to English at (1212, 39) on text=EN
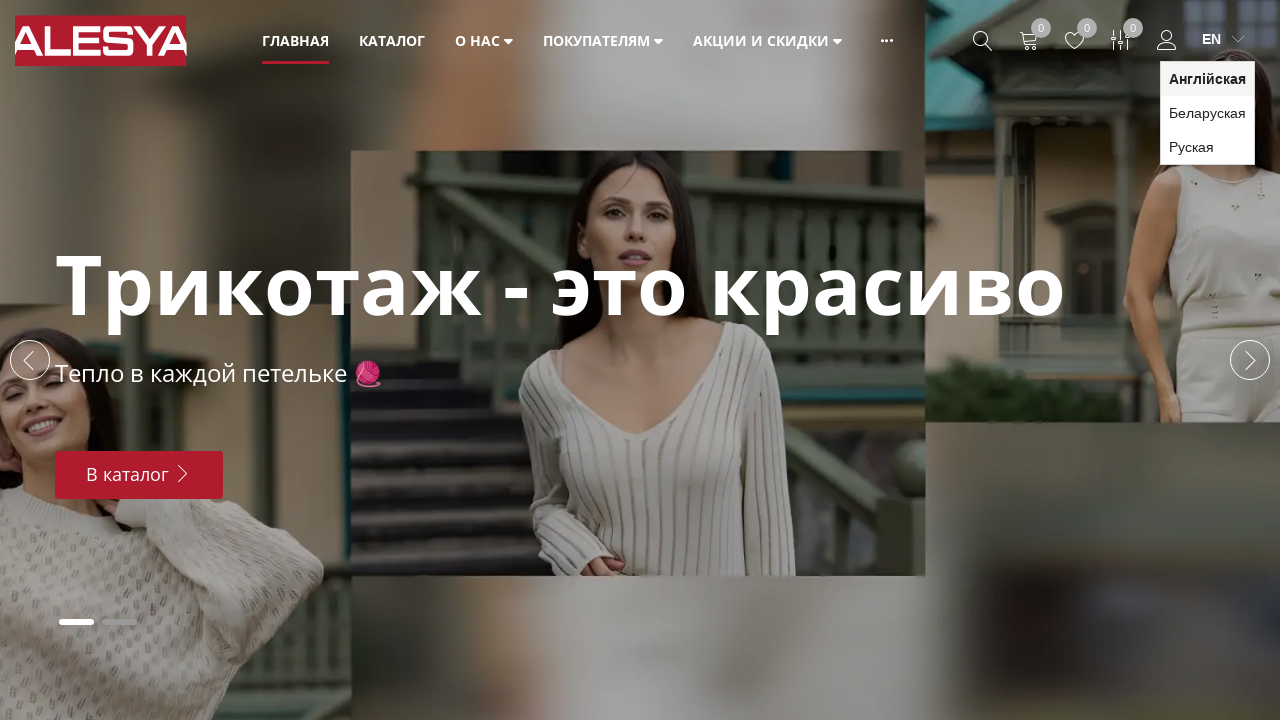

Page loaded with translated content in English
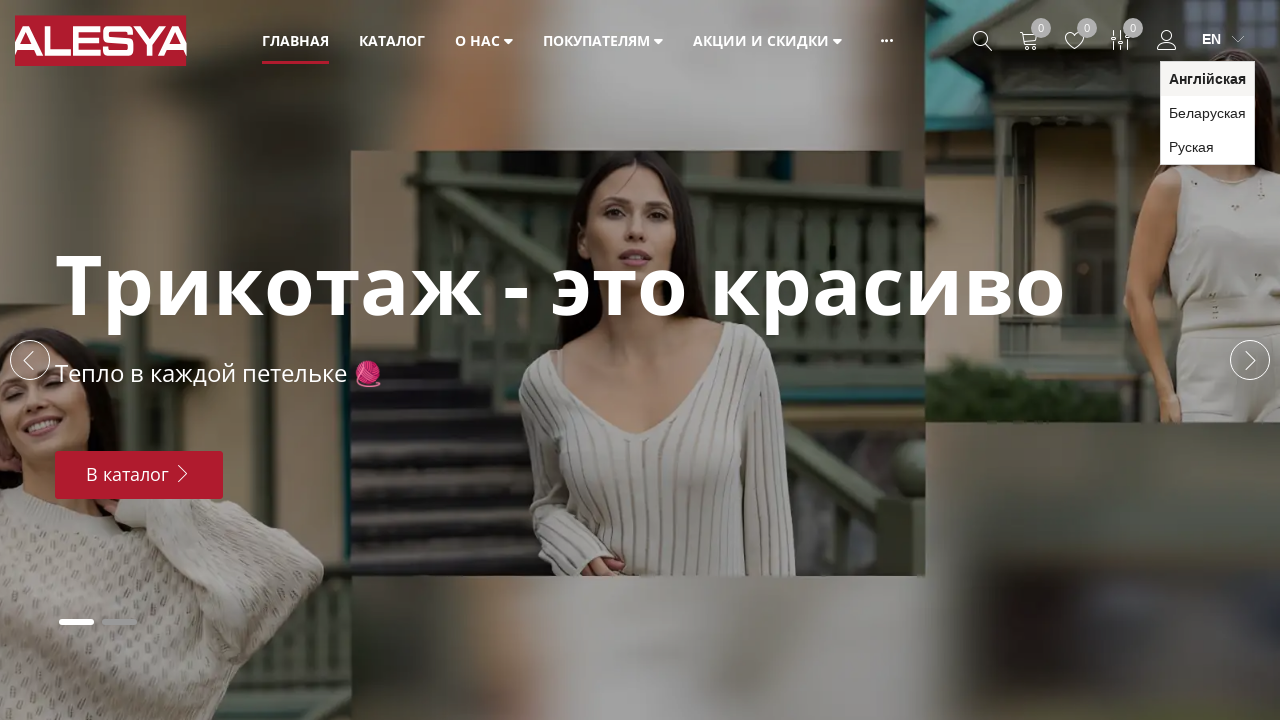

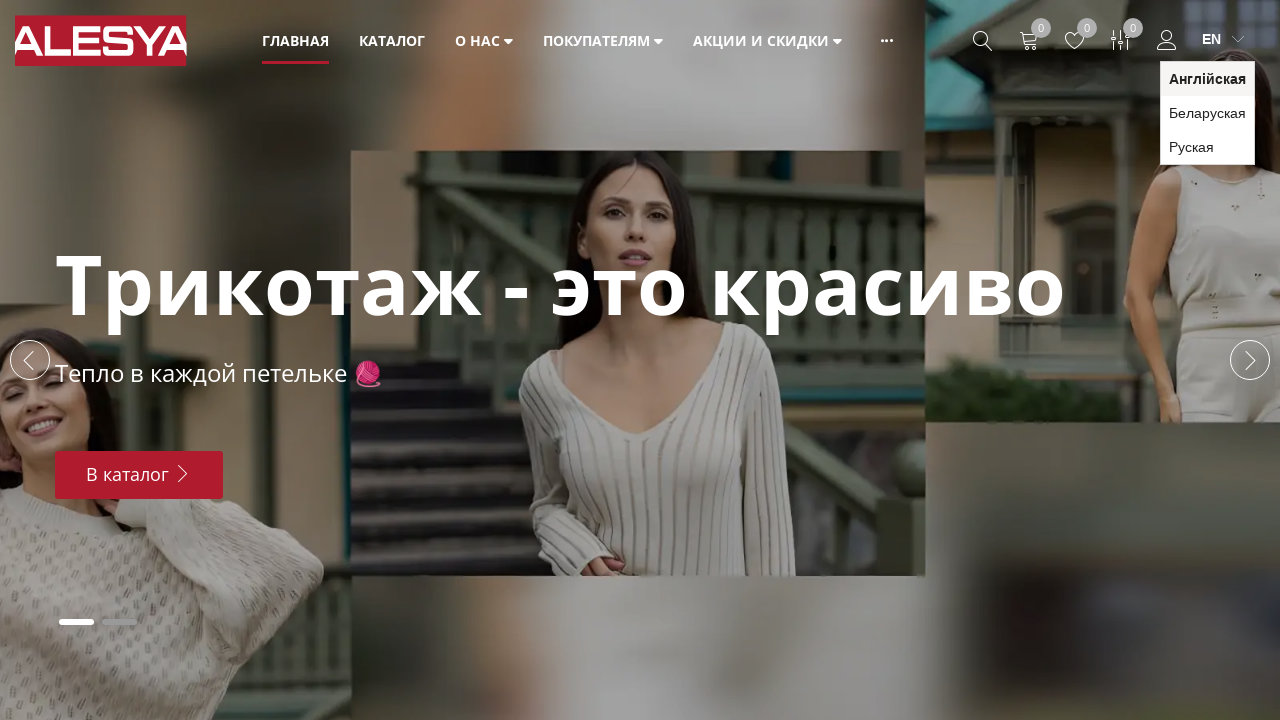